Tests password field validation on MailChimp signup page by entering different password patterns and verifying validation indicators

Starting URL: https://login.mailchimp.com/signup/

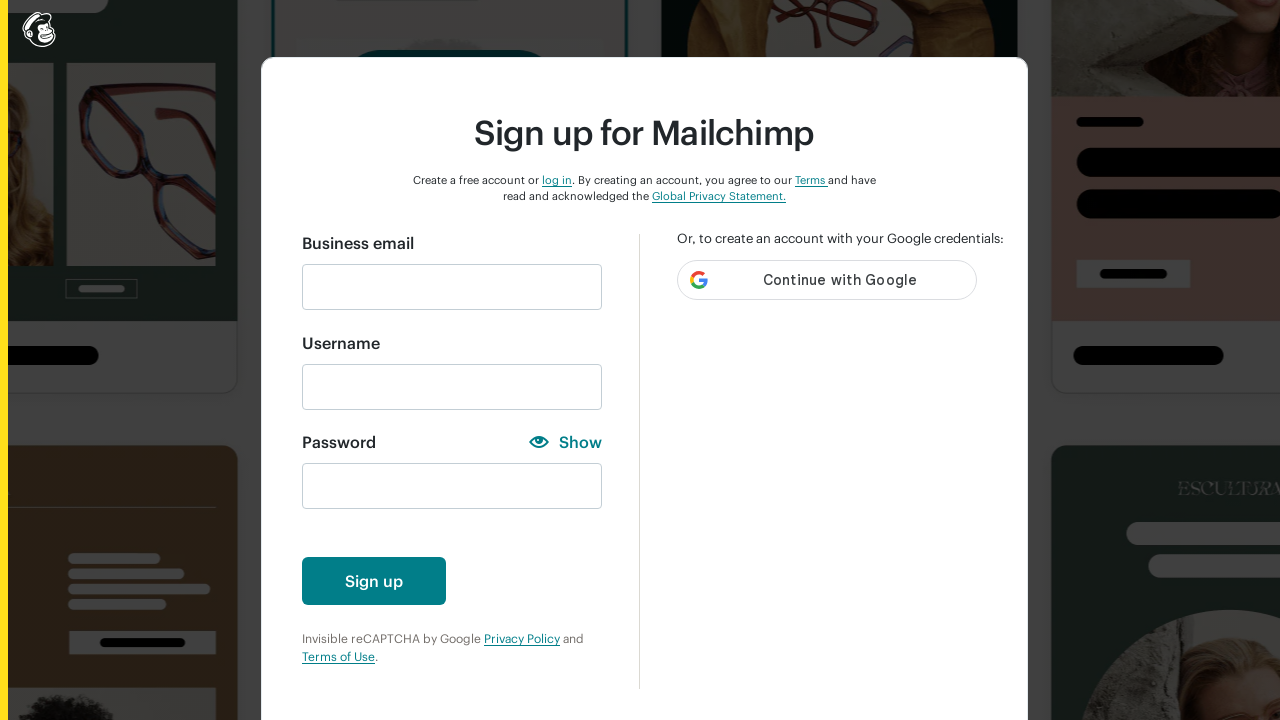

Filled email field with 'automation.sherlock@gmail.com' on #email
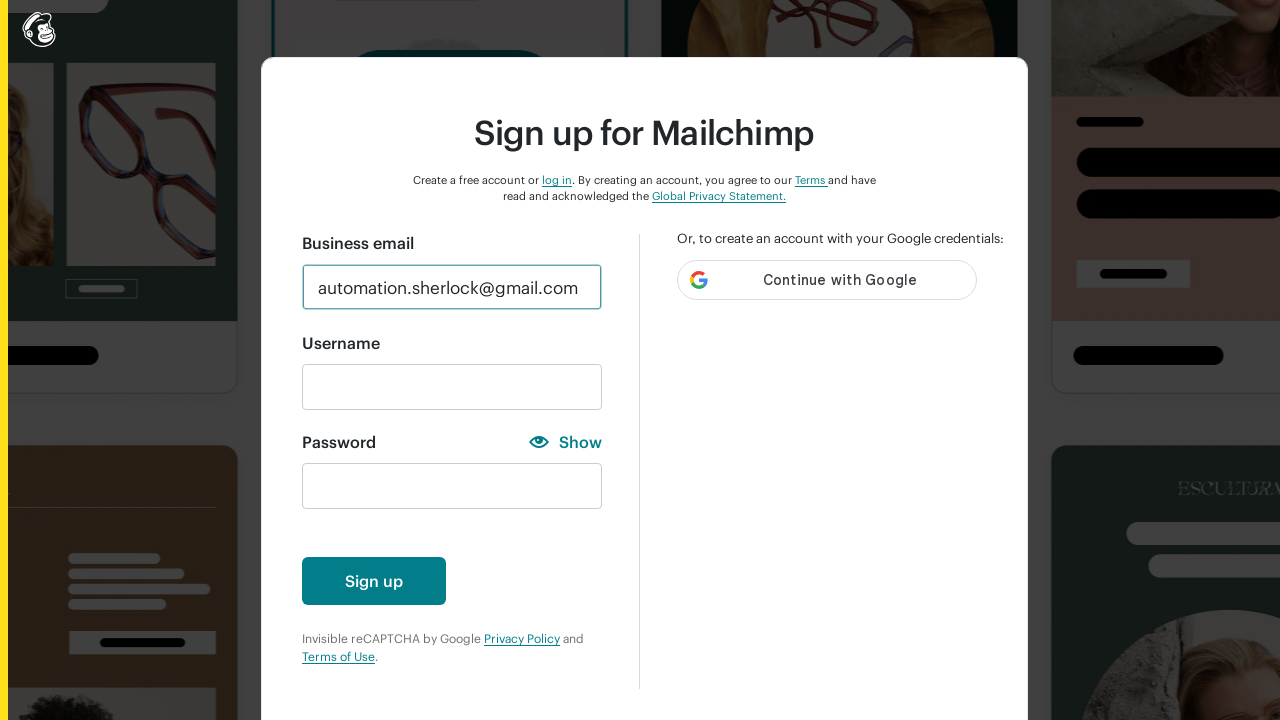

Entered lowercase password 'abcde' to test lowercase validation on #new_password
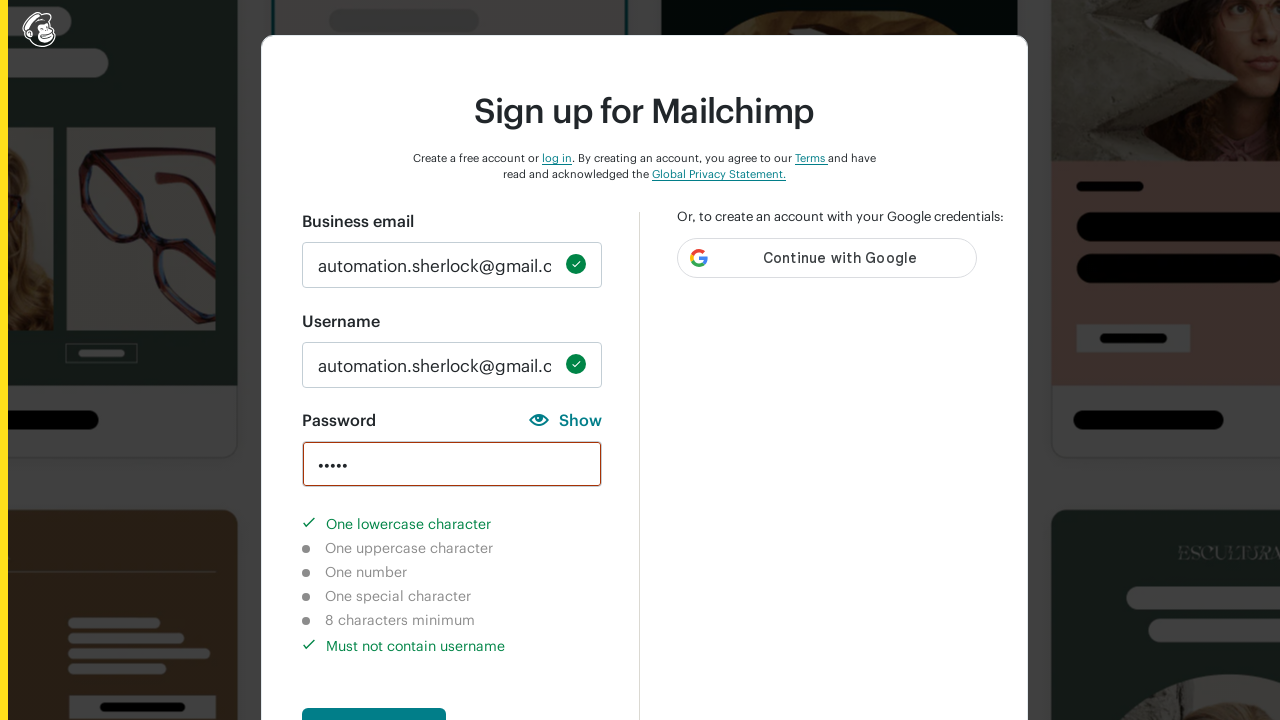

Verified lowercase character validation indicator is completed
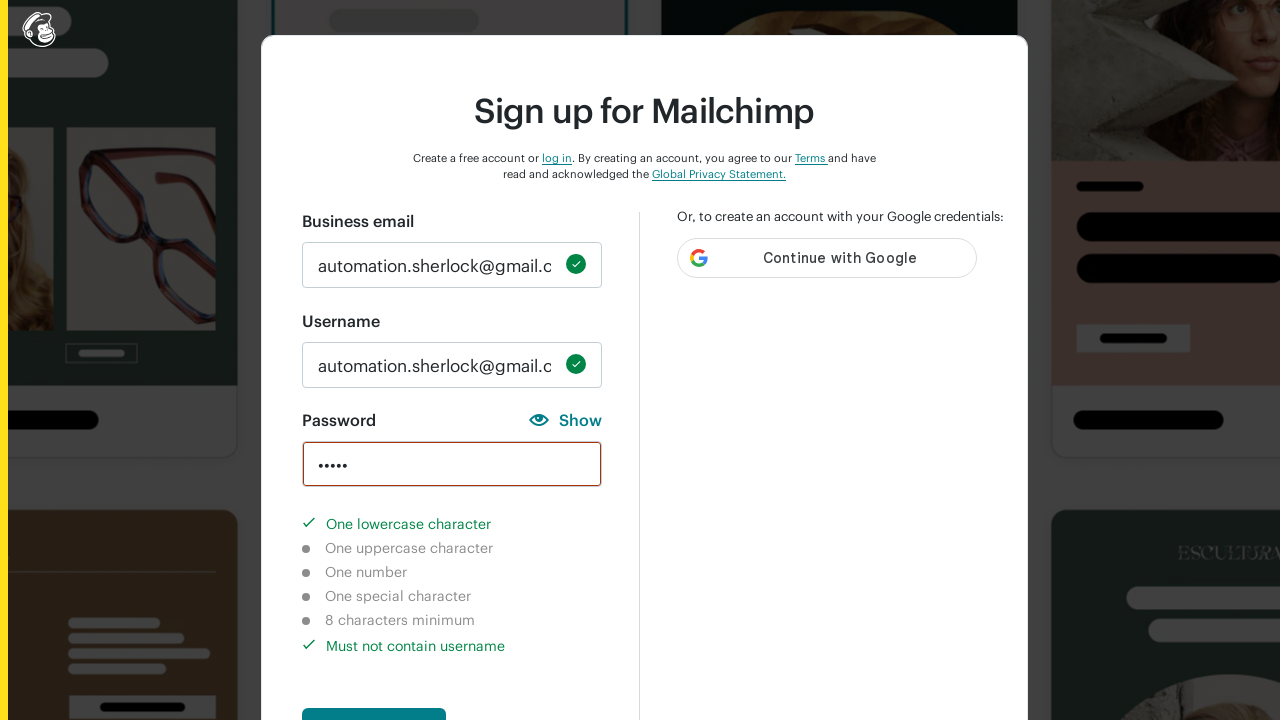

Cleared password field on #new_password
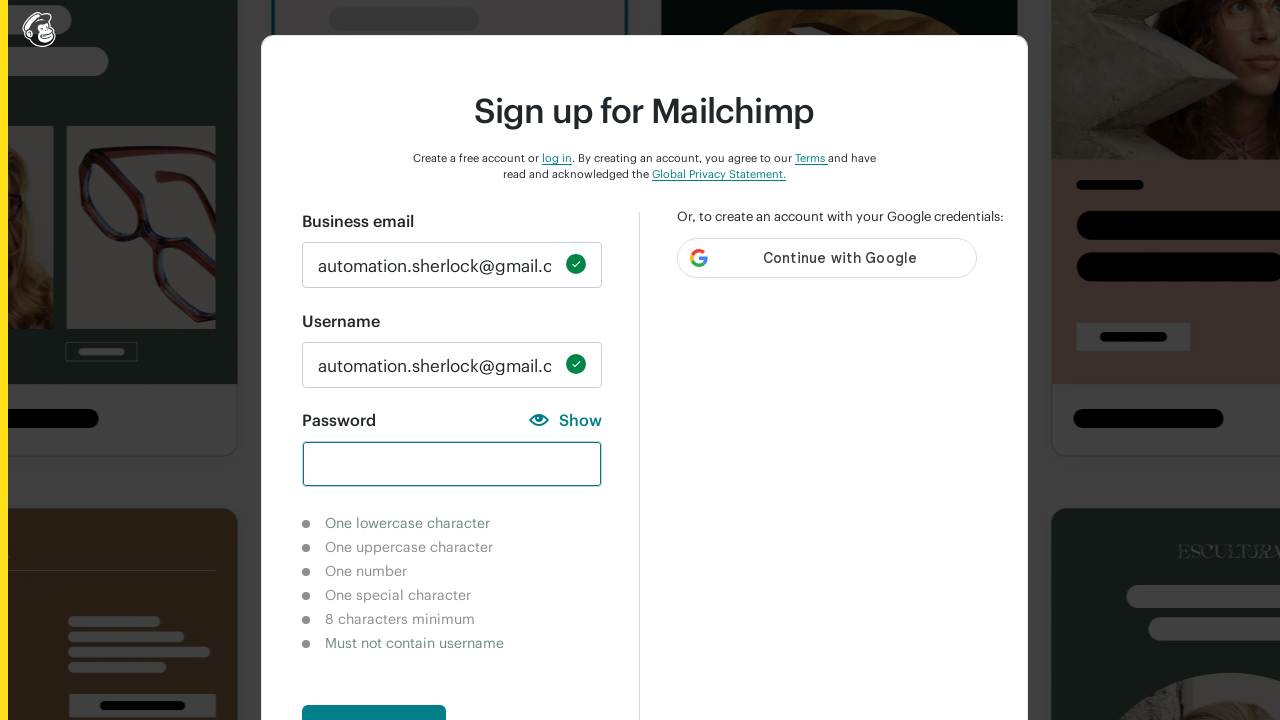

Entered uppercase password 'ABCDE' to test uppercase validation on #new_password
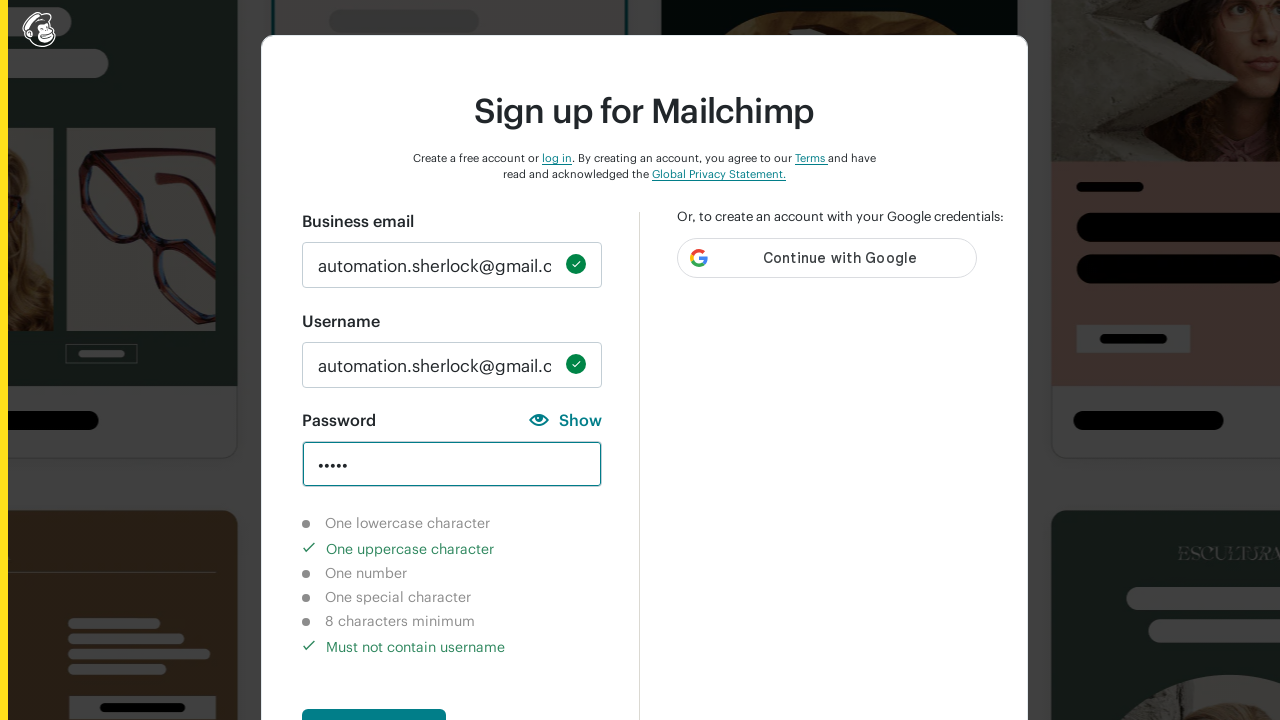

Verified uppercase character validation indicator is completed
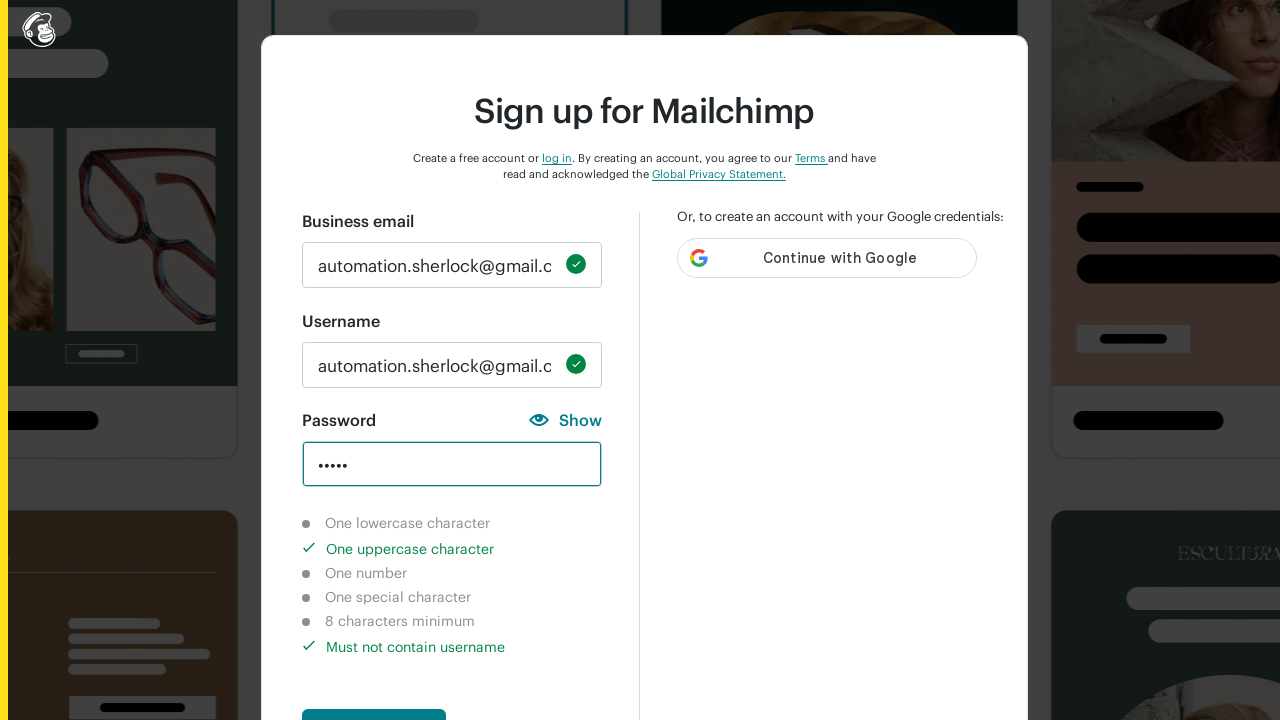

Cleared password field on #new_password
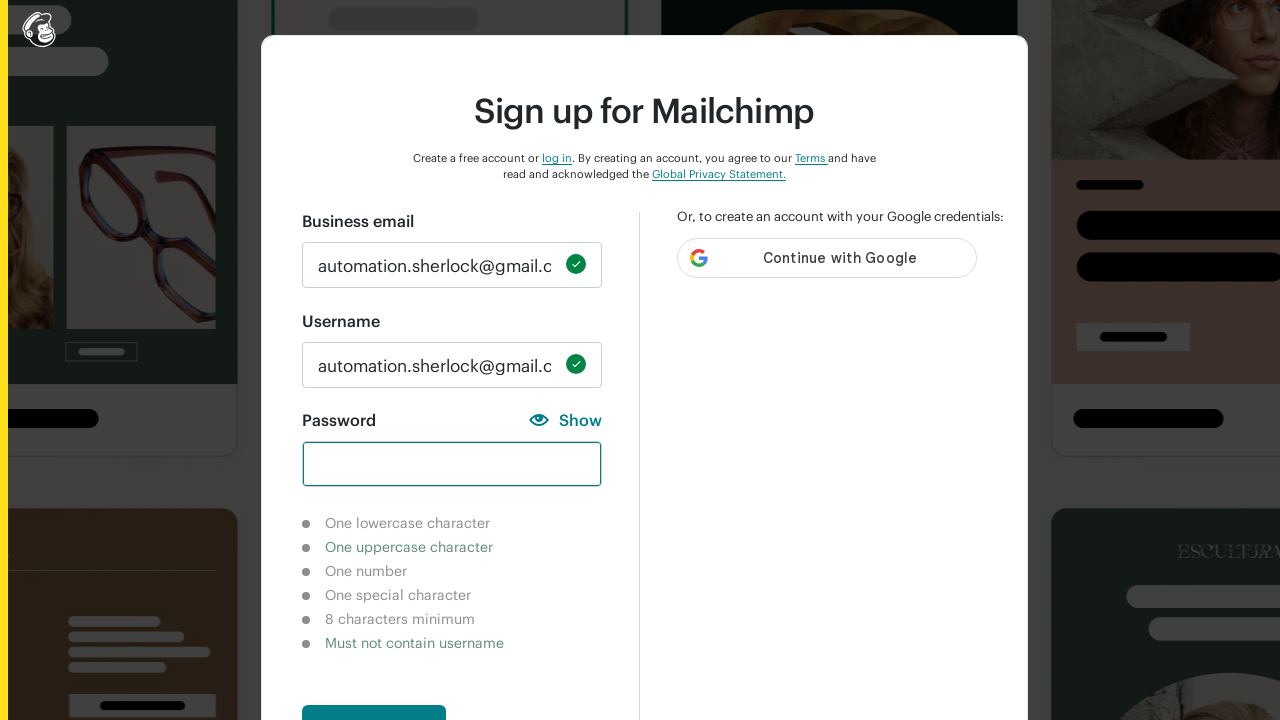

Entered numeric password '12345' to test number validation on #new_password
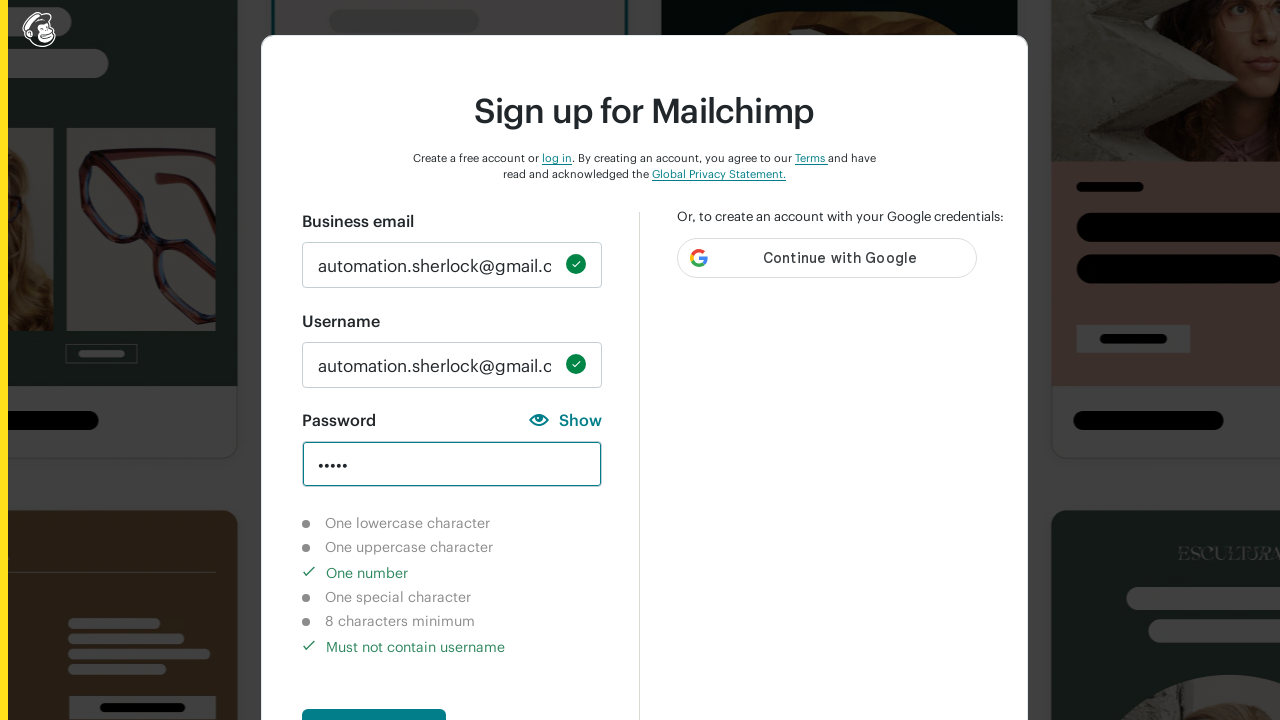

Verified number character validation indicator is completed
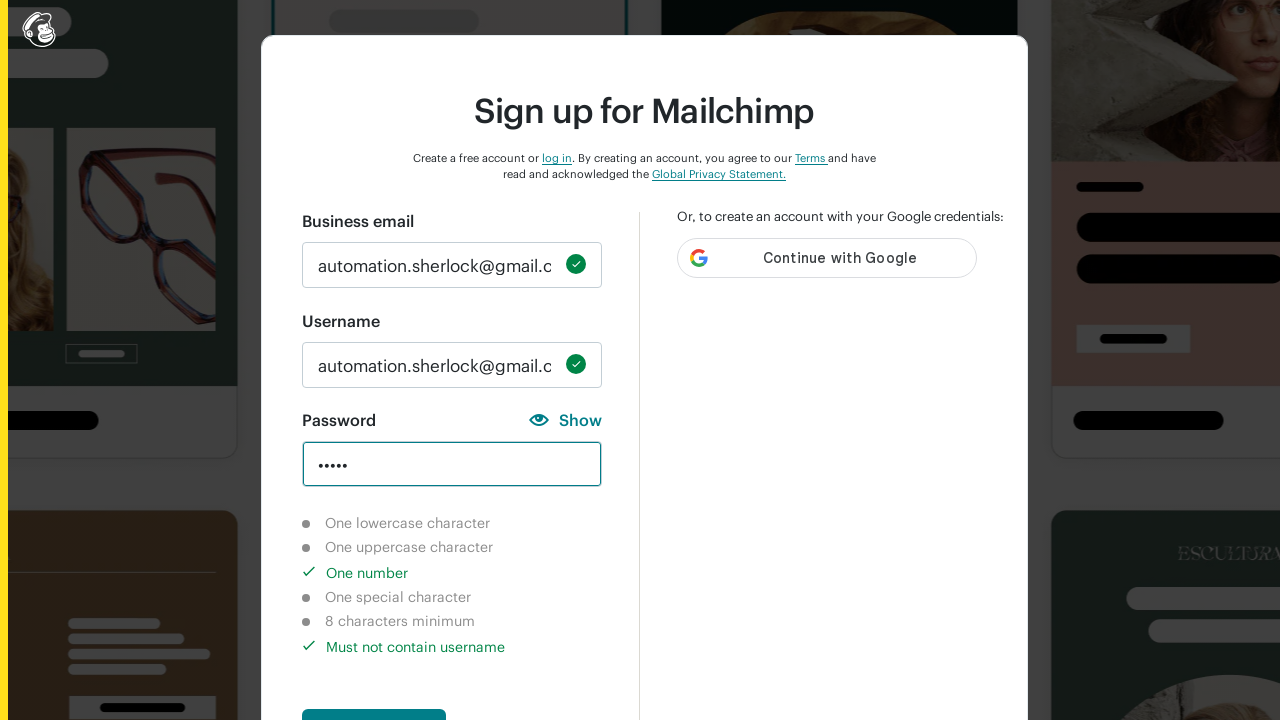

Cleared password field on #new_password
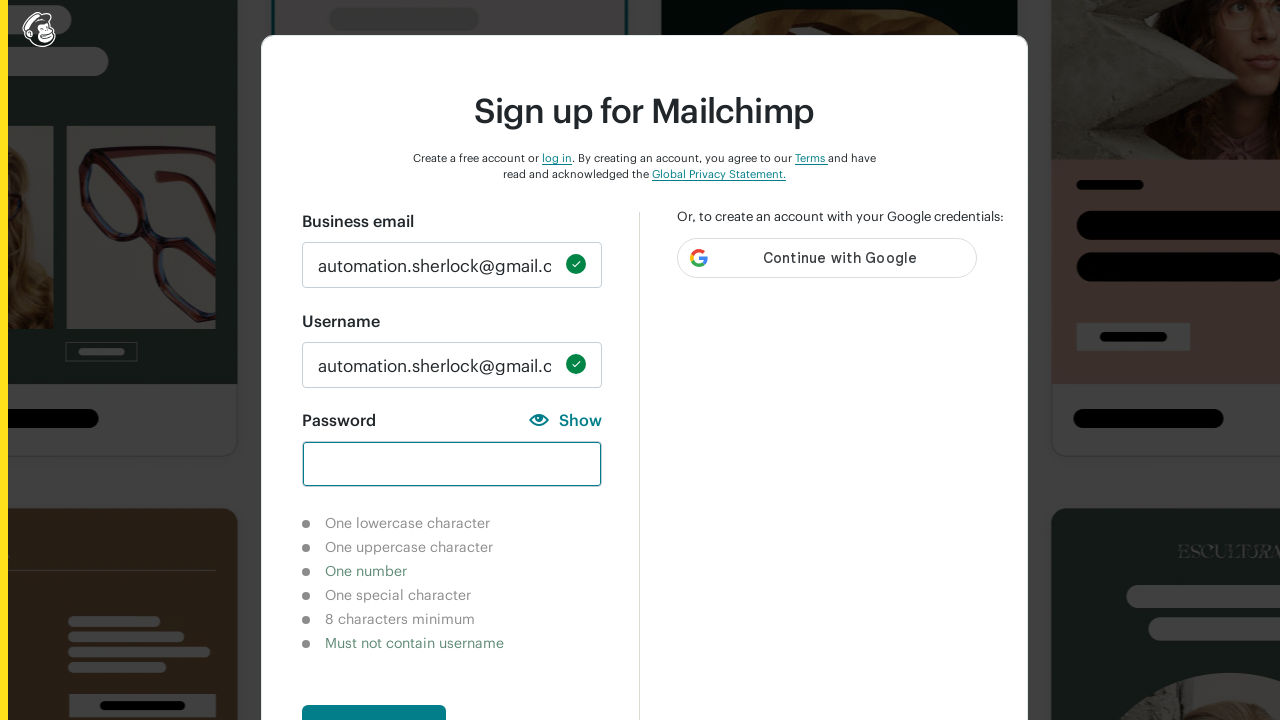

Entered special character password '@#$%^' to test special character validation on #new_password
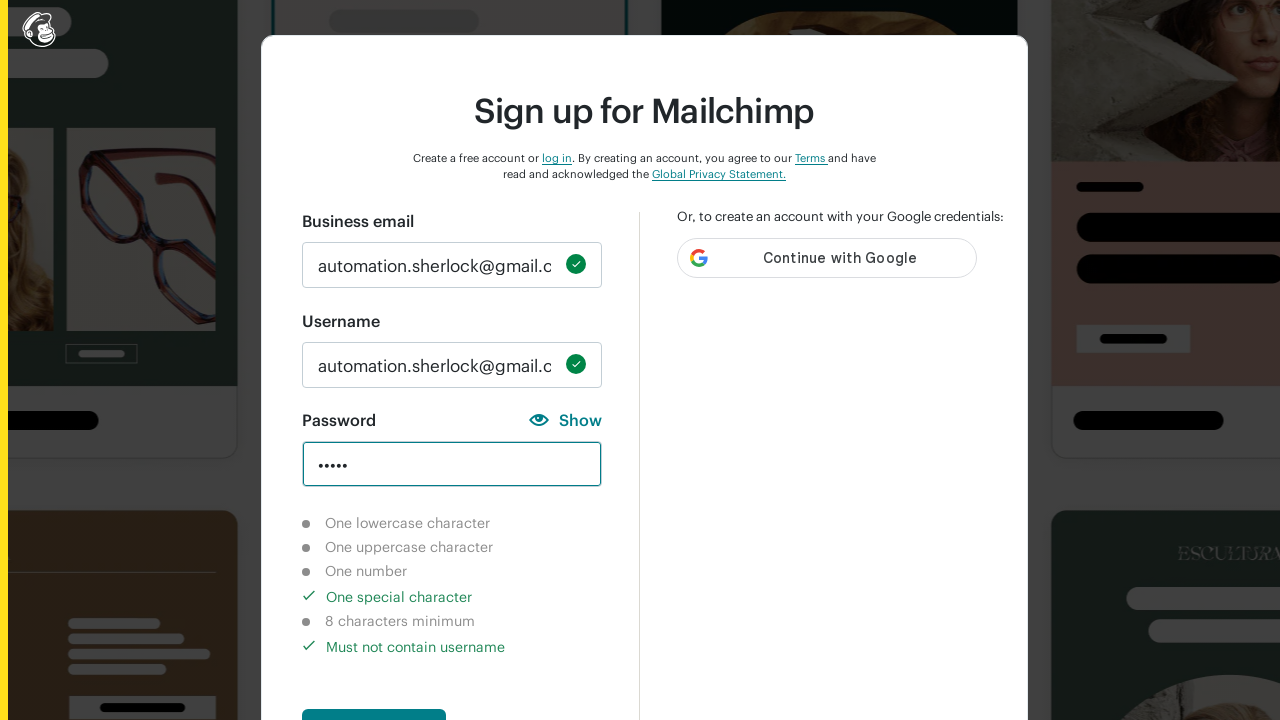

Verified special character validation indicator is completed
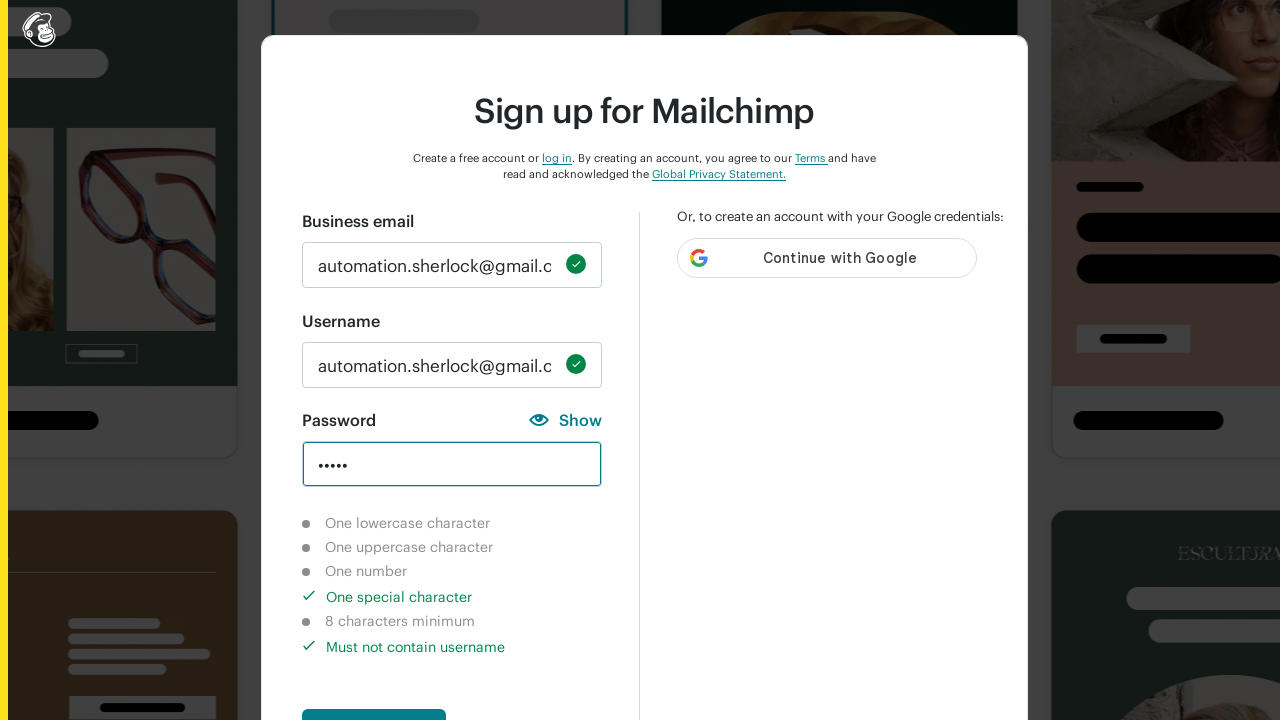

Cleared password field on #new_password
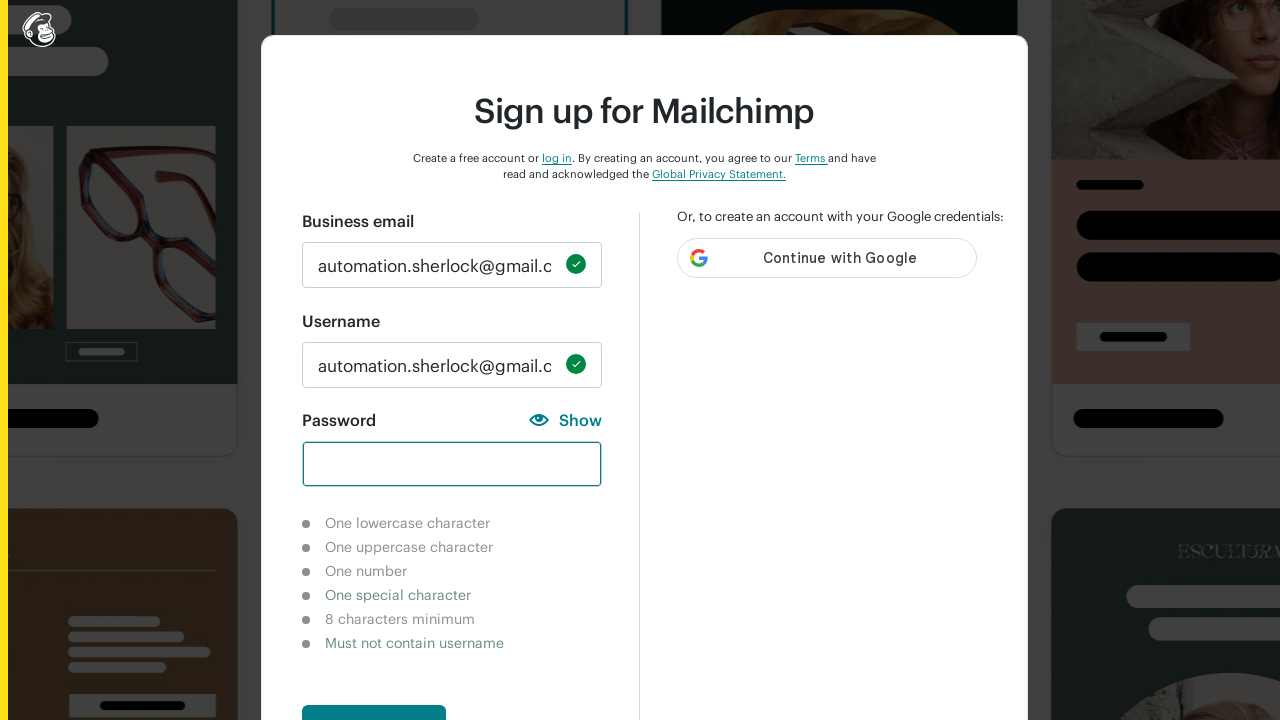

Entered 9-character password 'asdfghjkl' to test 8+ character validation on #new_password
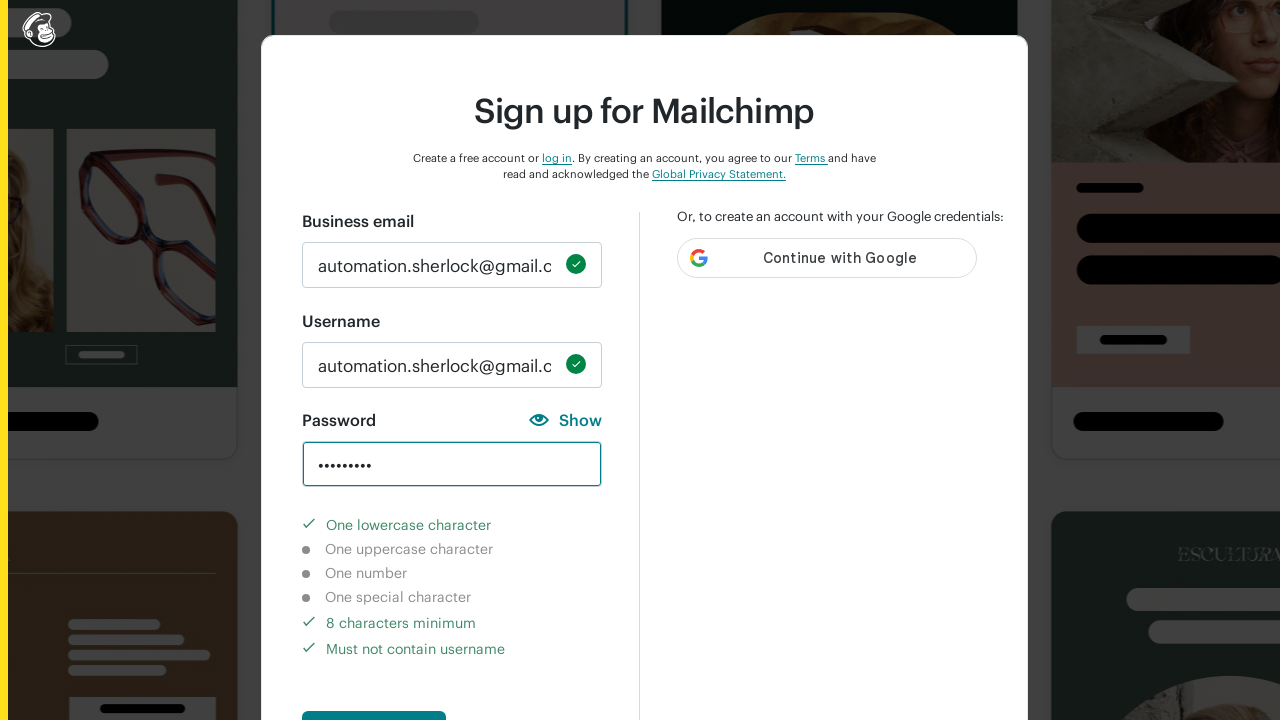

Verified 8+ character validation indicator is completed
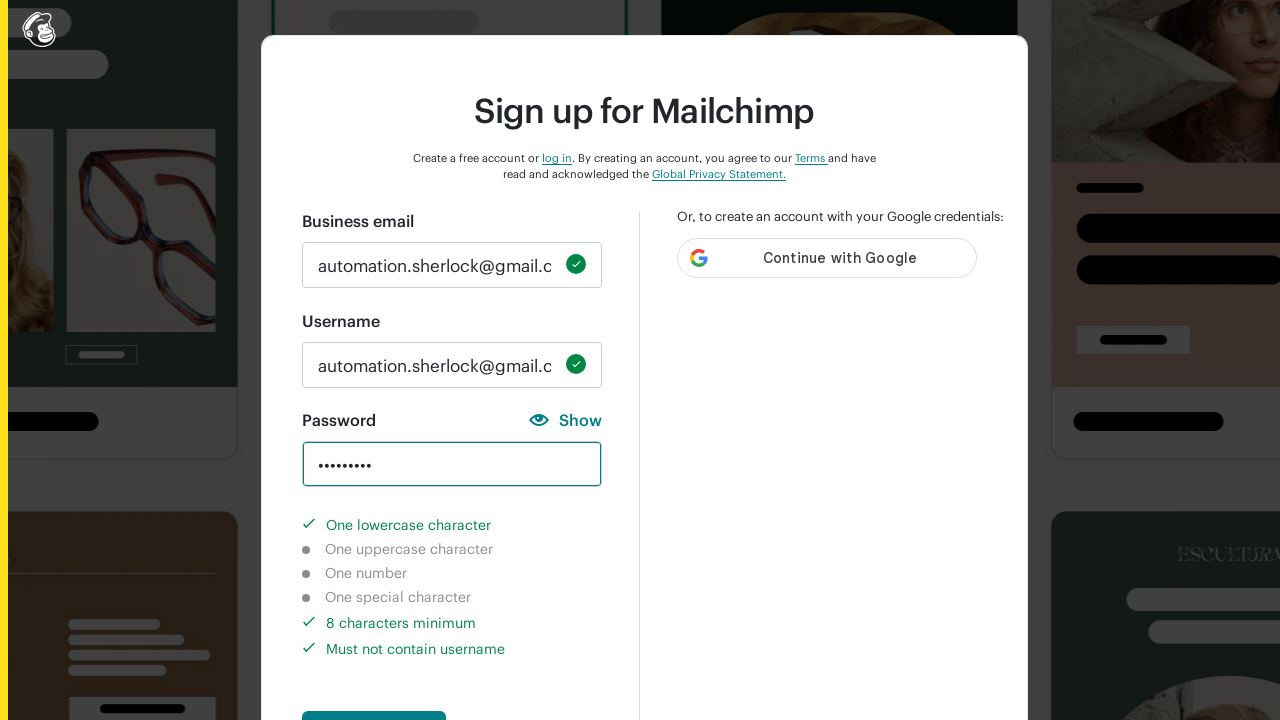

Cleared password field on #new_password
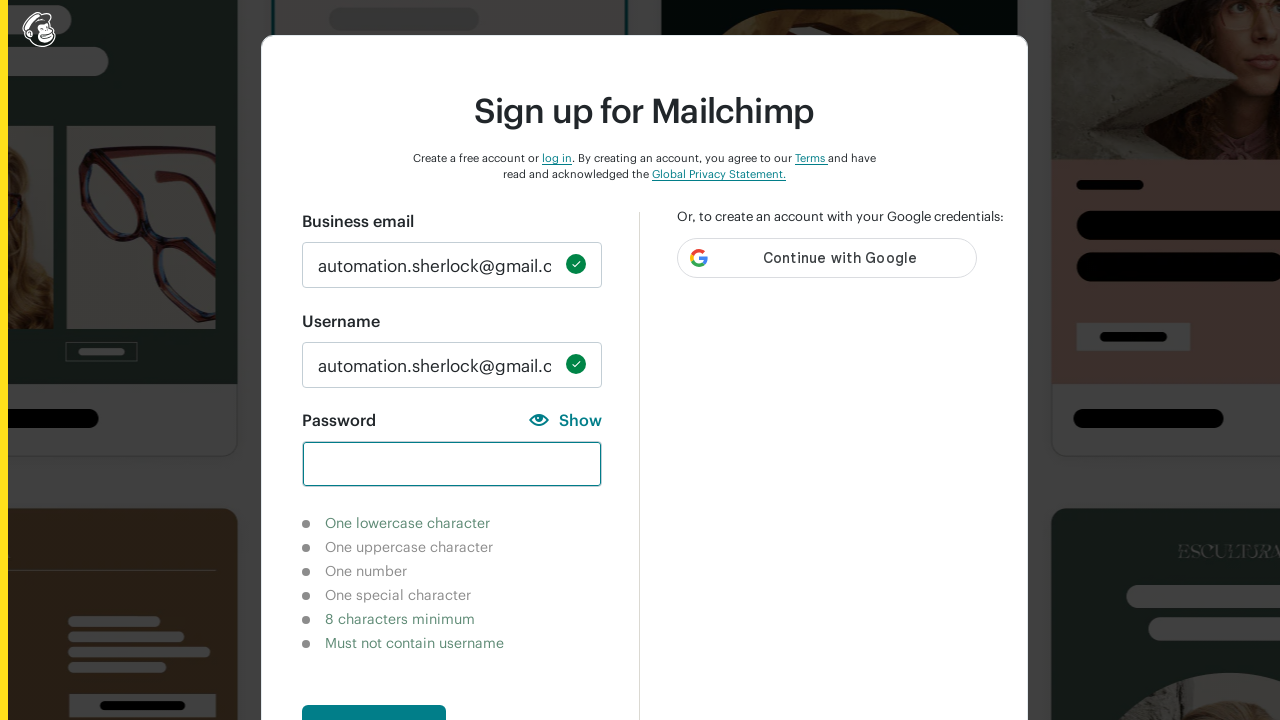

Entered full valid password 'Auto@123' meeting all requirements on #new_password
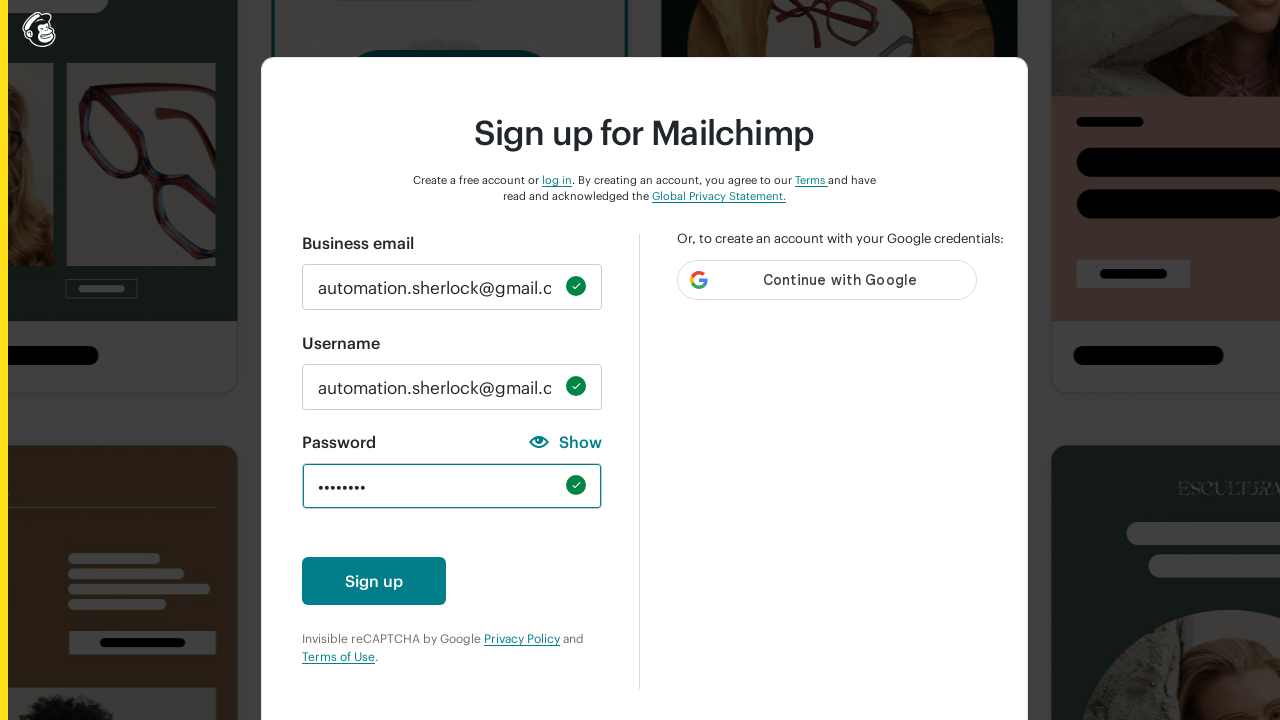

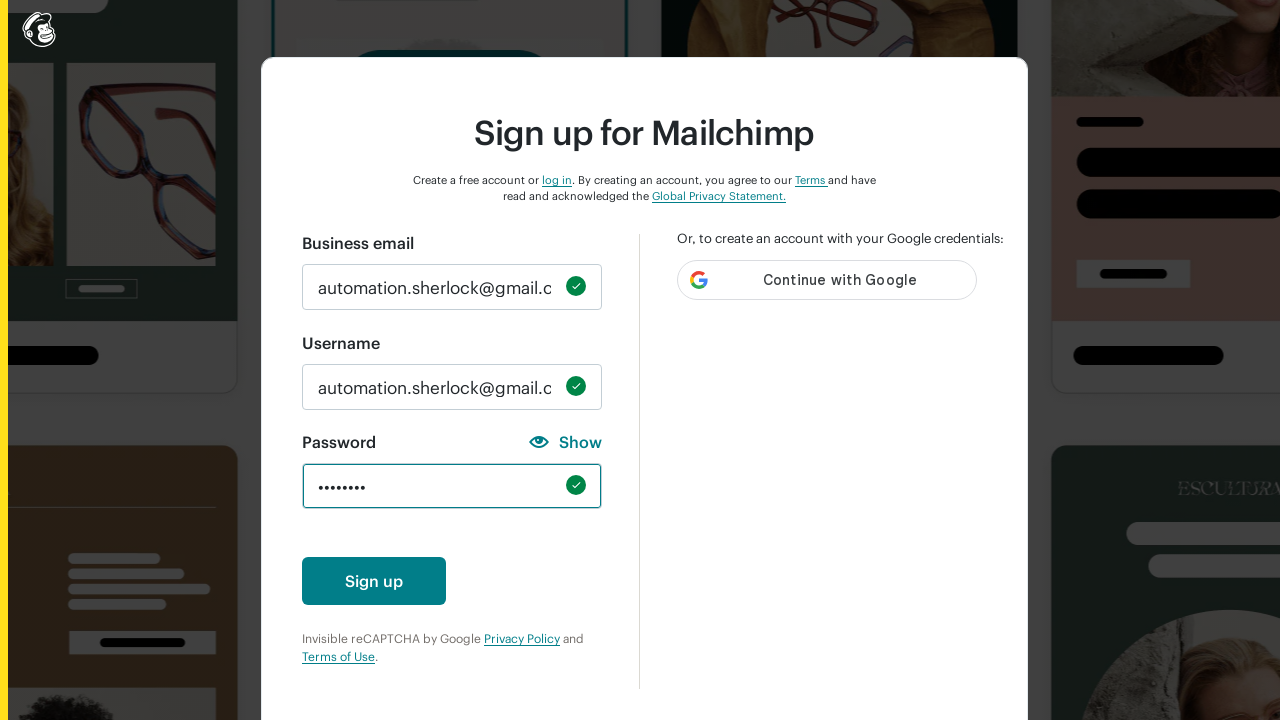